Tests login form functionality on a training website by filling username and password fields and submitting the form (with retry logic)

Starting URL: https://training-support.net/webelements/login-form

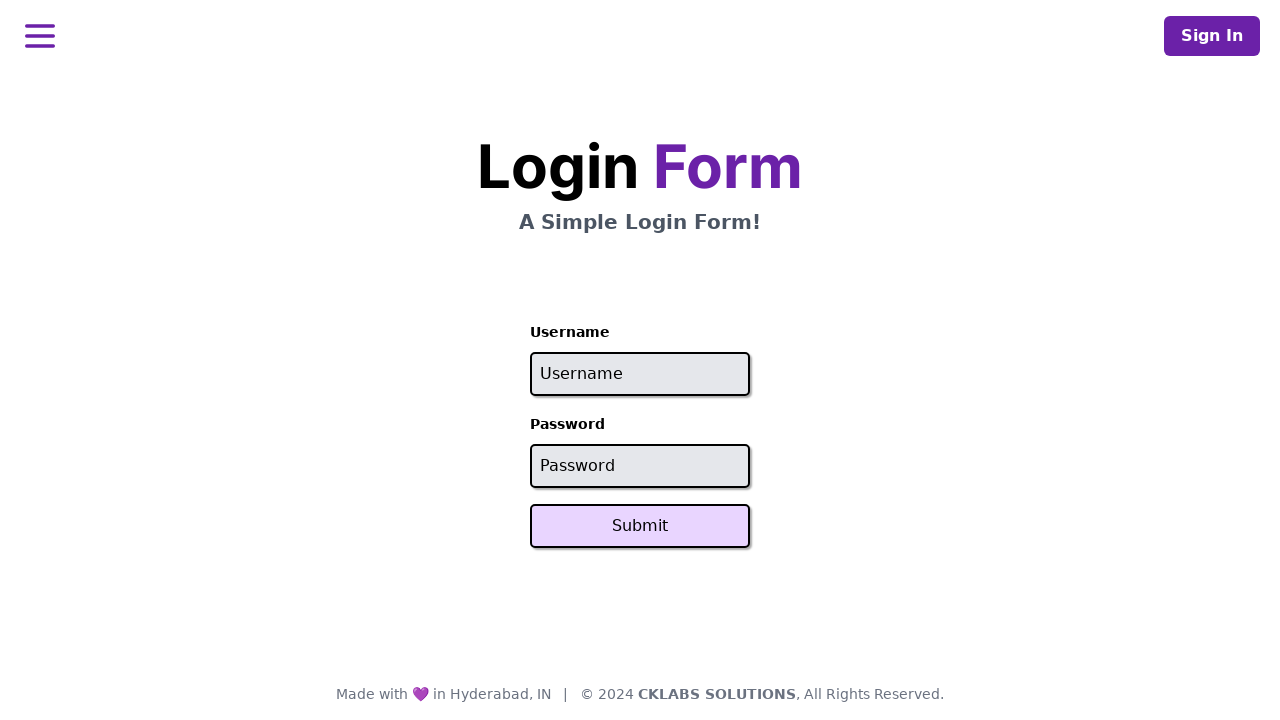

Filled username field with 'admin' on #username
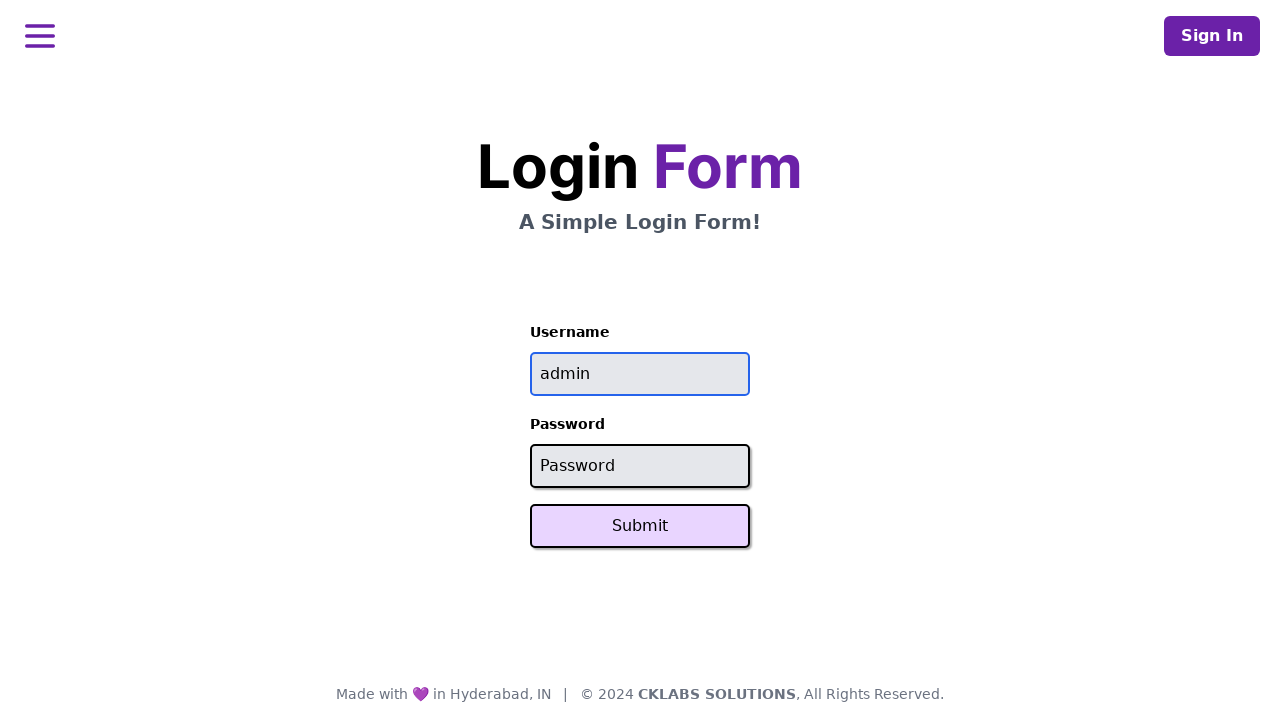

Filled password field with 'password' on #password
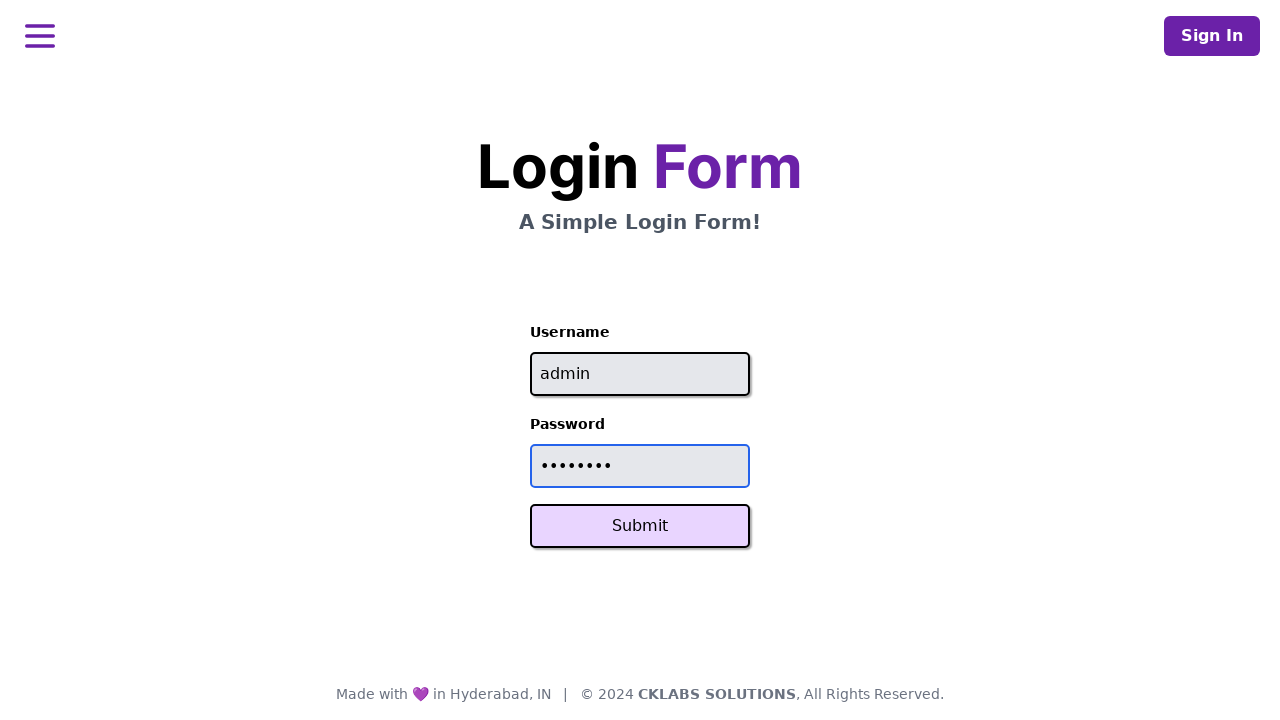

Clicked Submit button to complete login at (640, 526) on xpath=//button[text() = 'Submit']
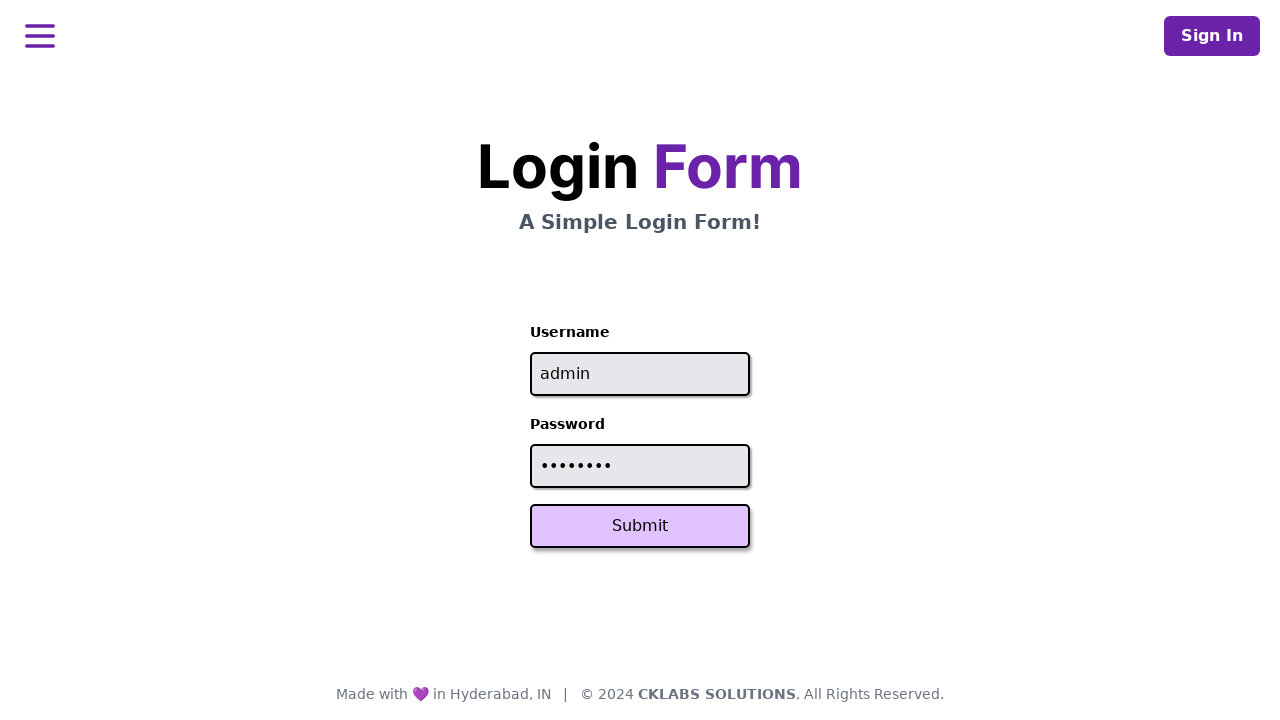

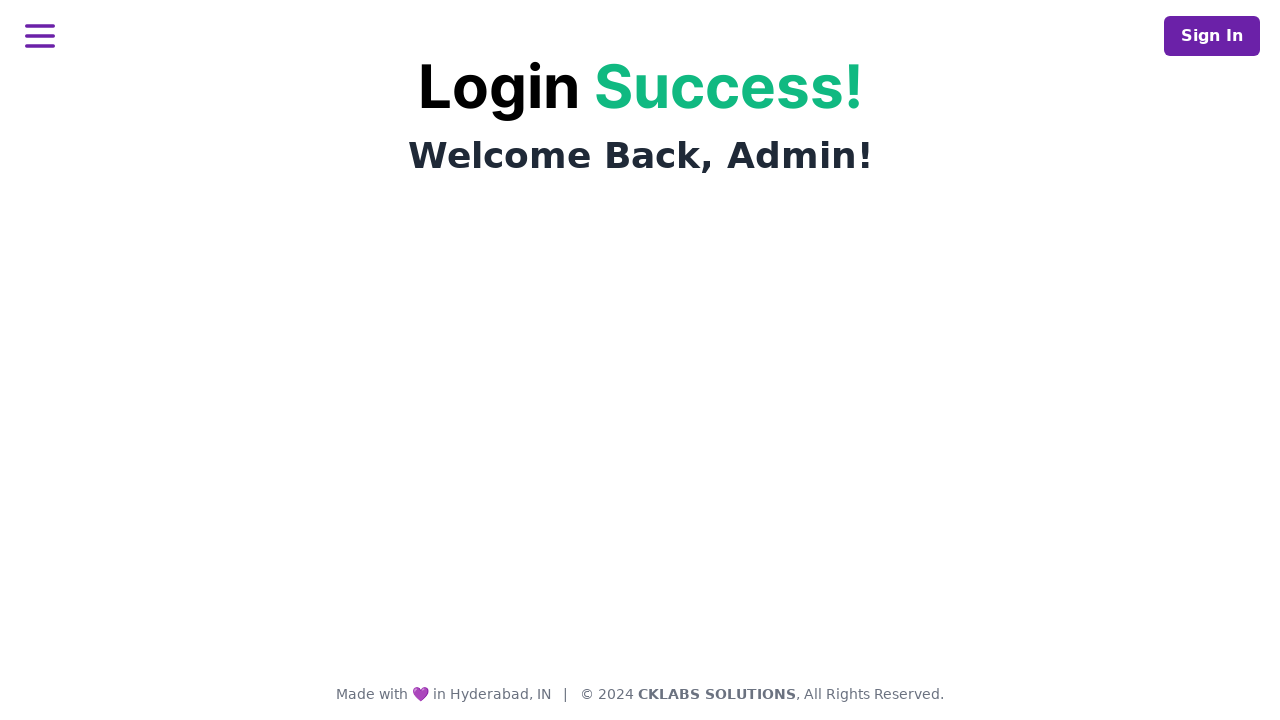